Tests calculator error handling when dividing by zero

Starting URL: https://gerabarud.github.io/is3-calculadora/

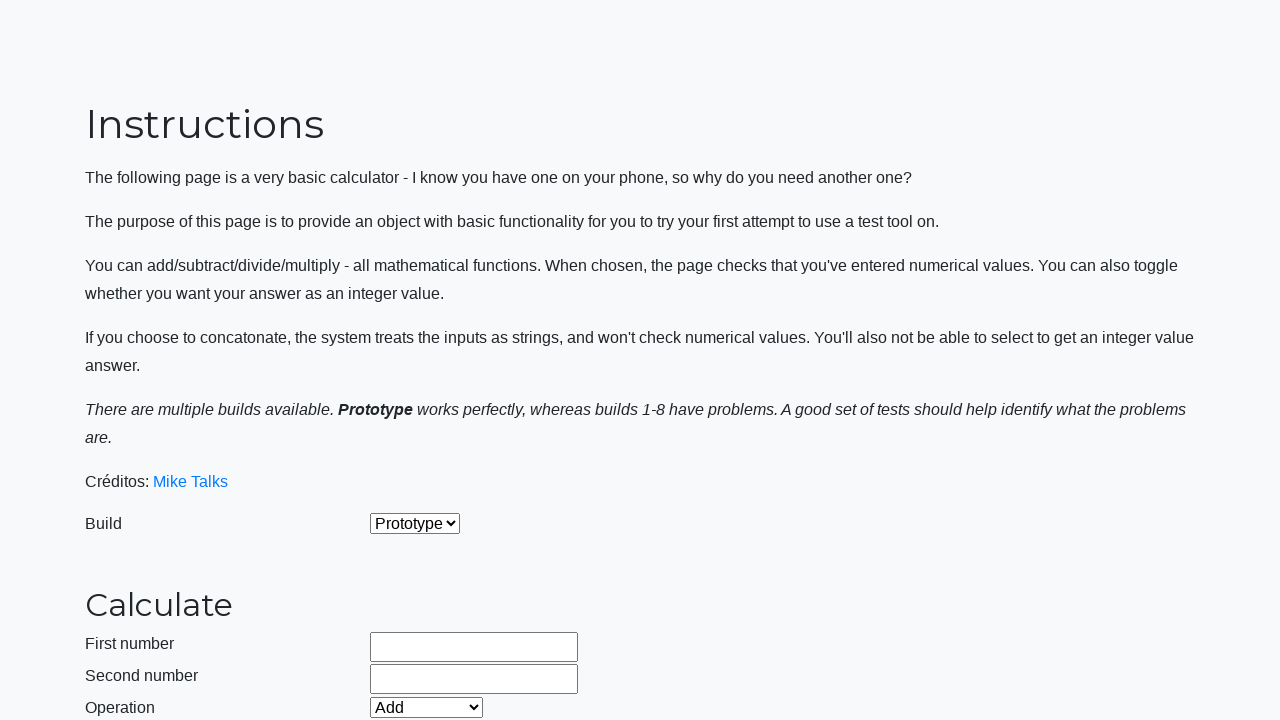

Selected build version 2 on #selectBuild
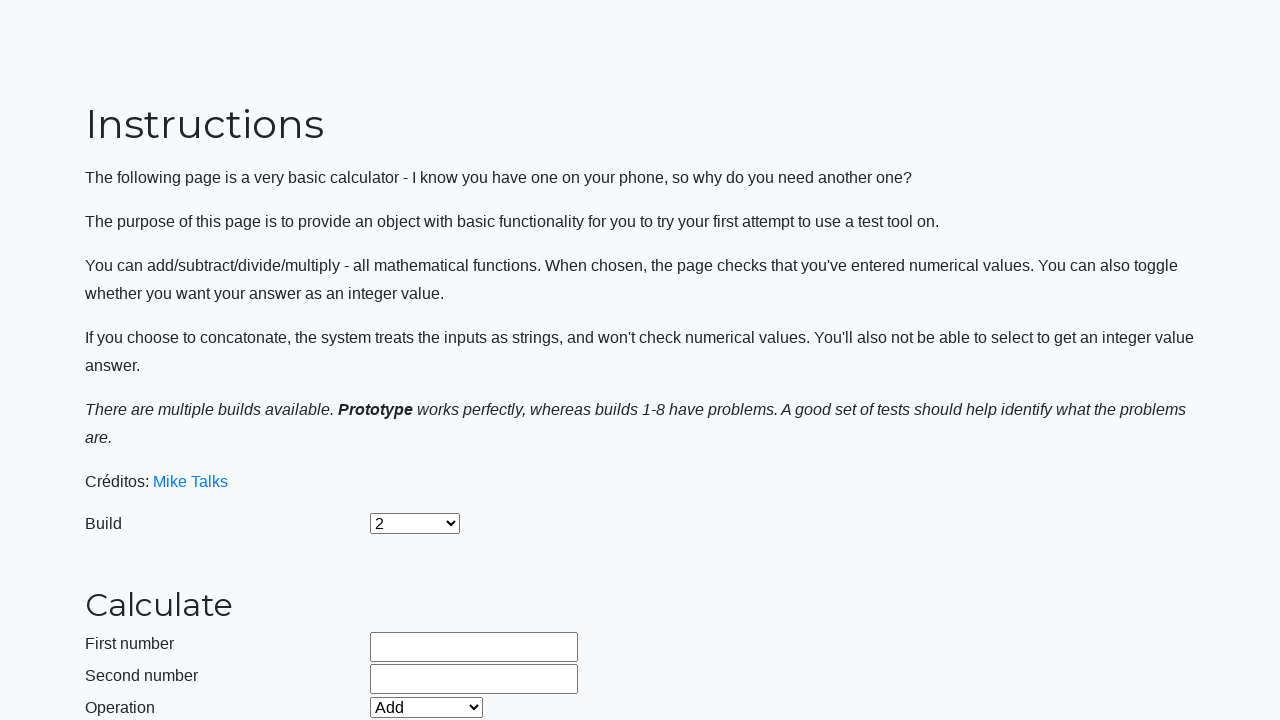

Entered numerator value 25 on #number1Field
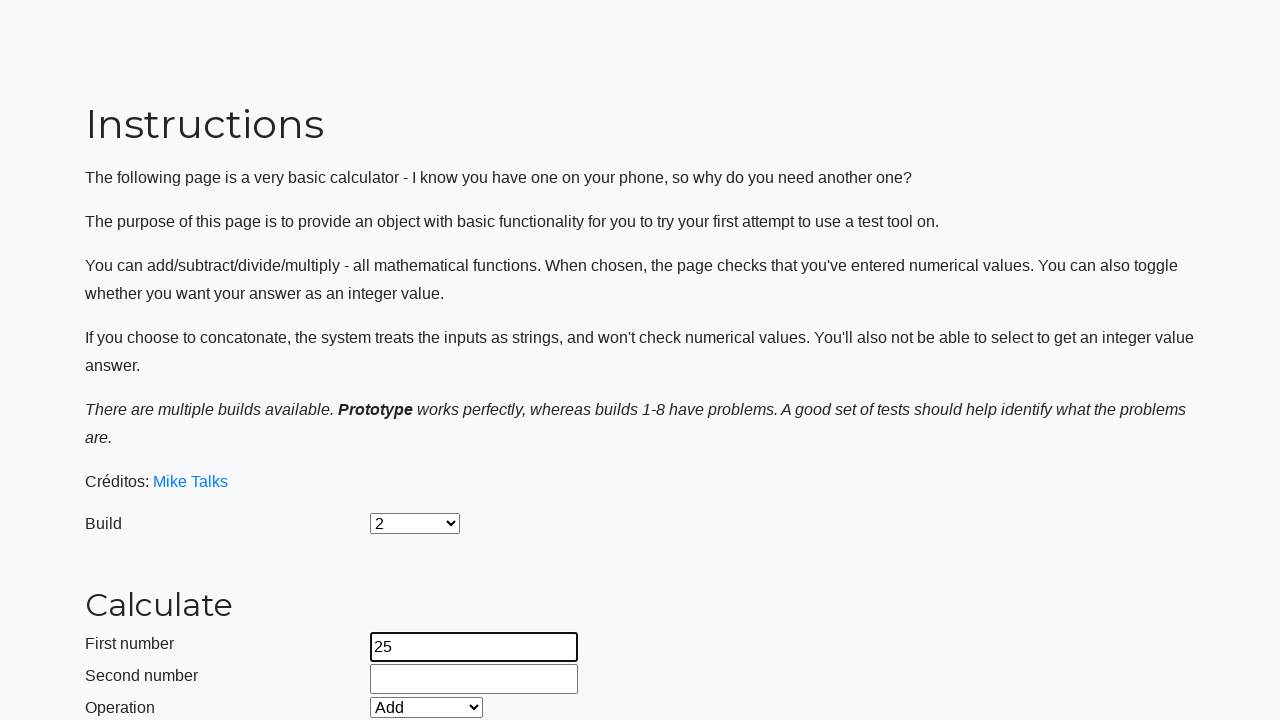

Entered divisor value 0 on #number2Field
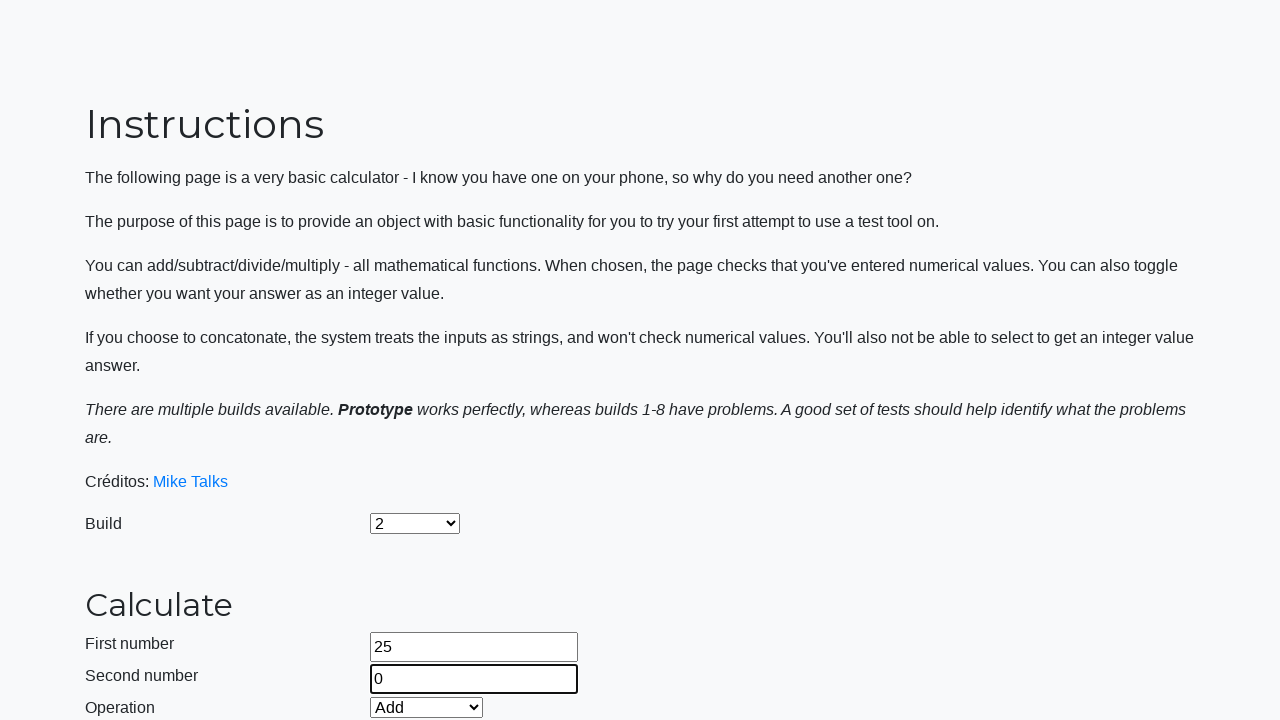

Selected Divide operation on #selectOperationDropdown
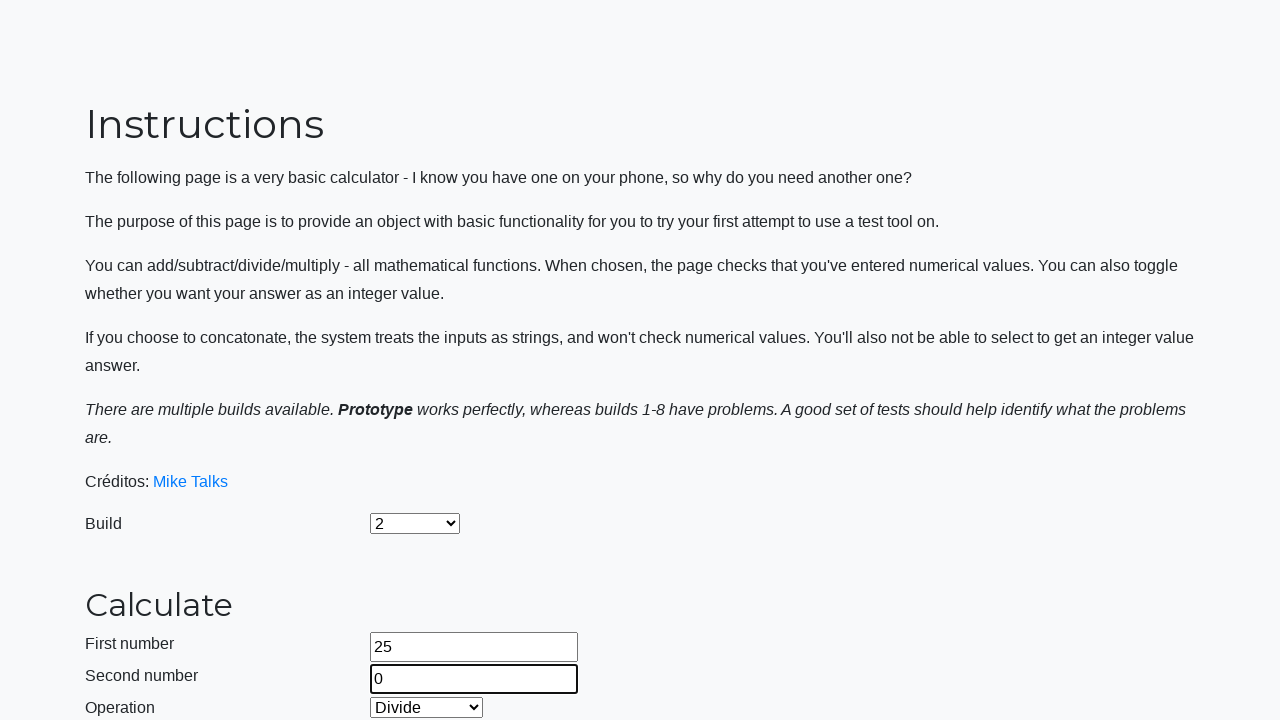

Clicked calculate button to trigger division by zero error at (422, 451) on #calculateButton
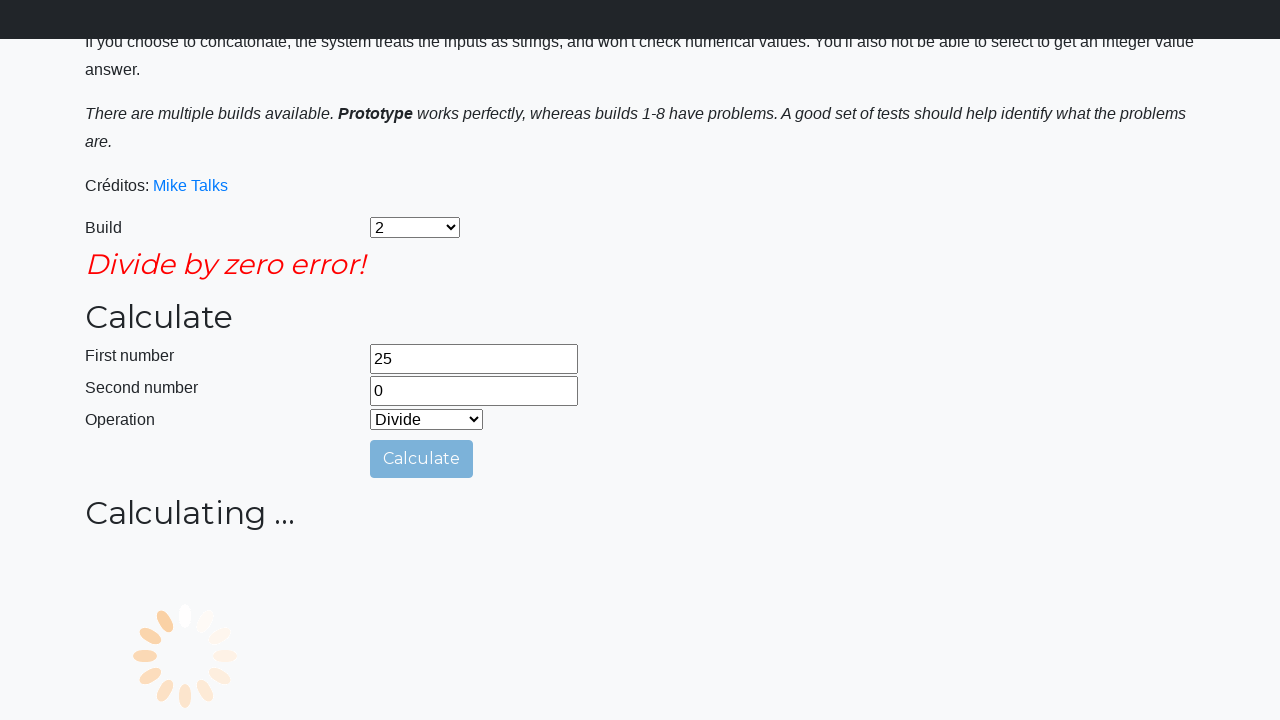

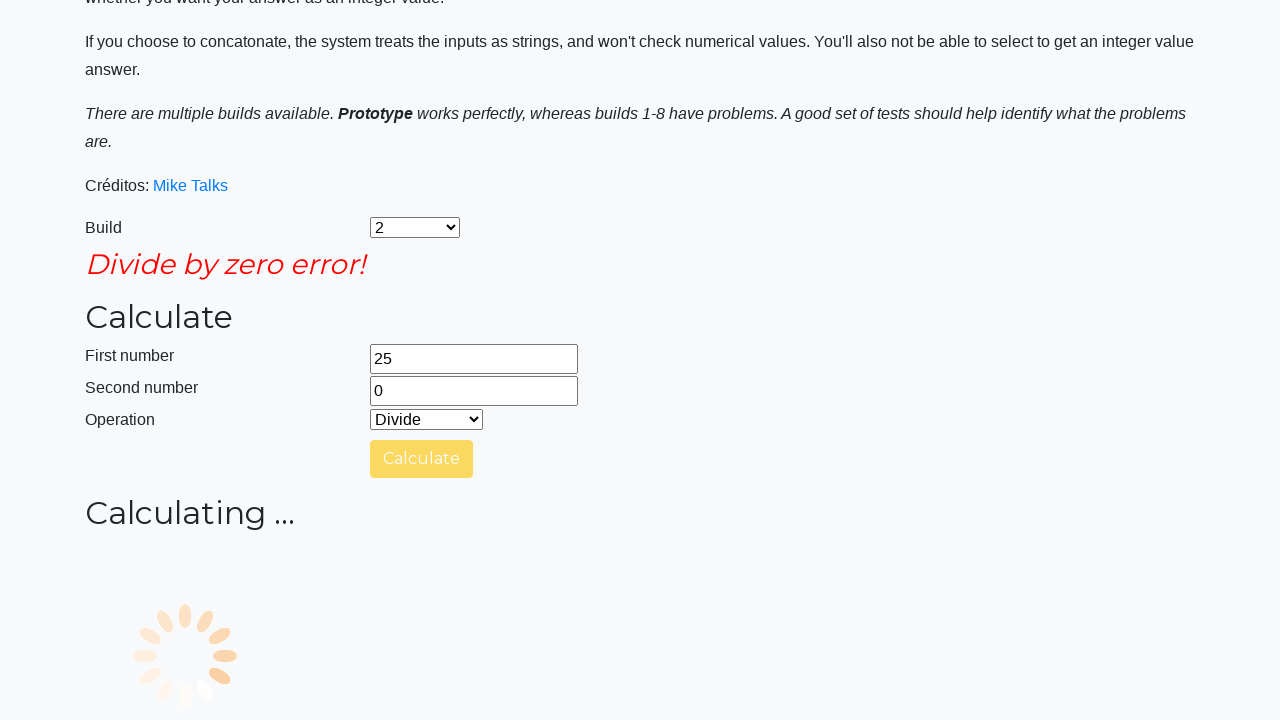